Tests that todo data persists after page reload.

Starting URL: https://demo.playwright.dev/todomvc

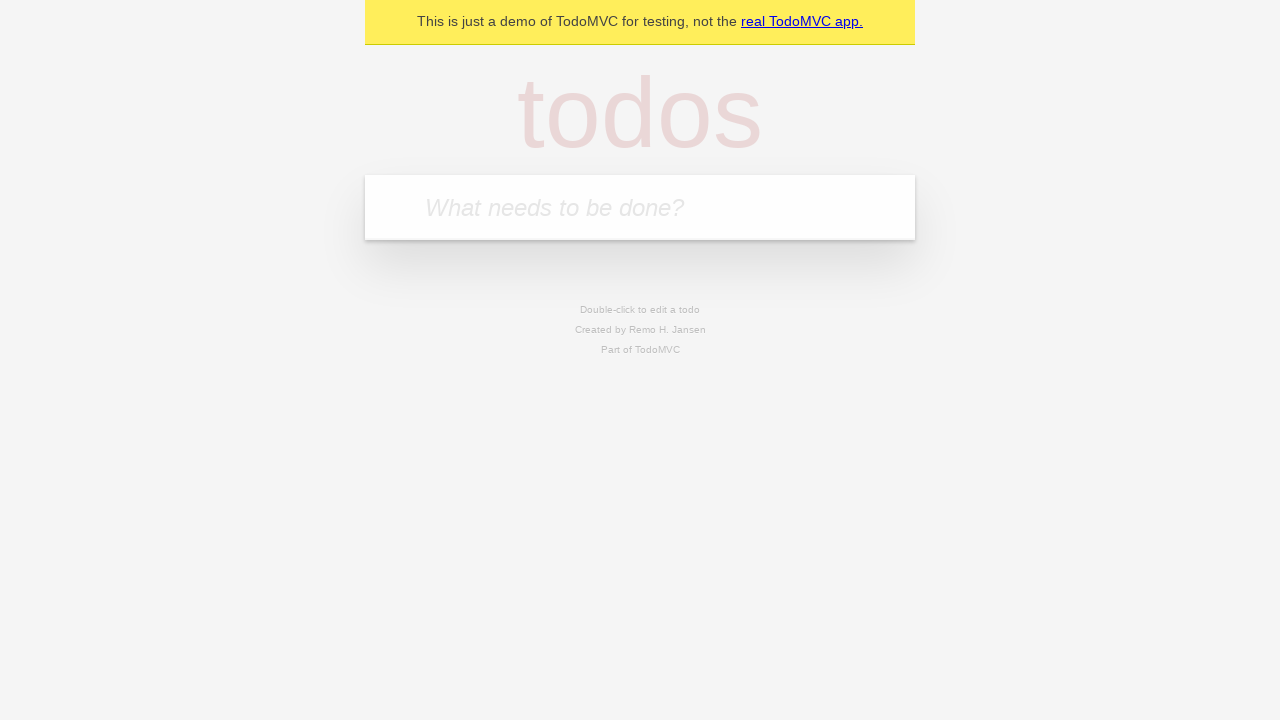

Filled todo input with 'buy some cheese' on internal:attr=[placeholder="What needs to be done?"i]
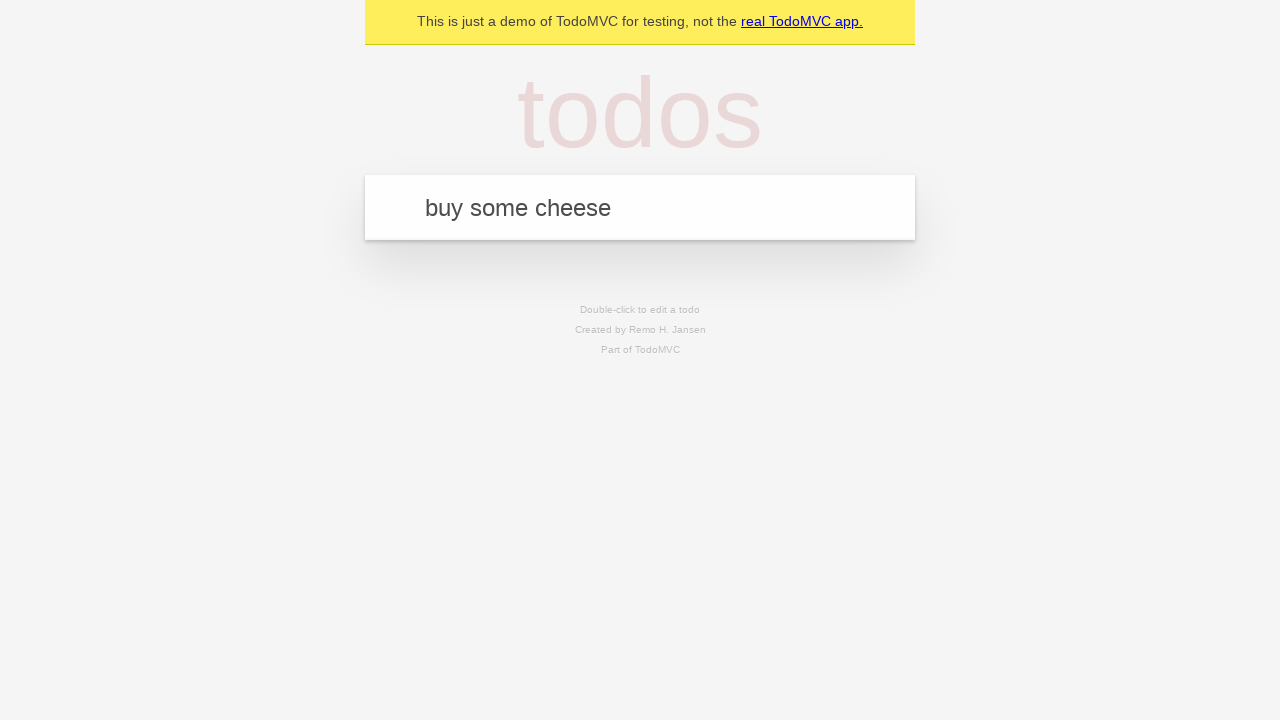

Pressed Enter to create first todo item on internal:attr=[placeholder="What needs to be done?"i]
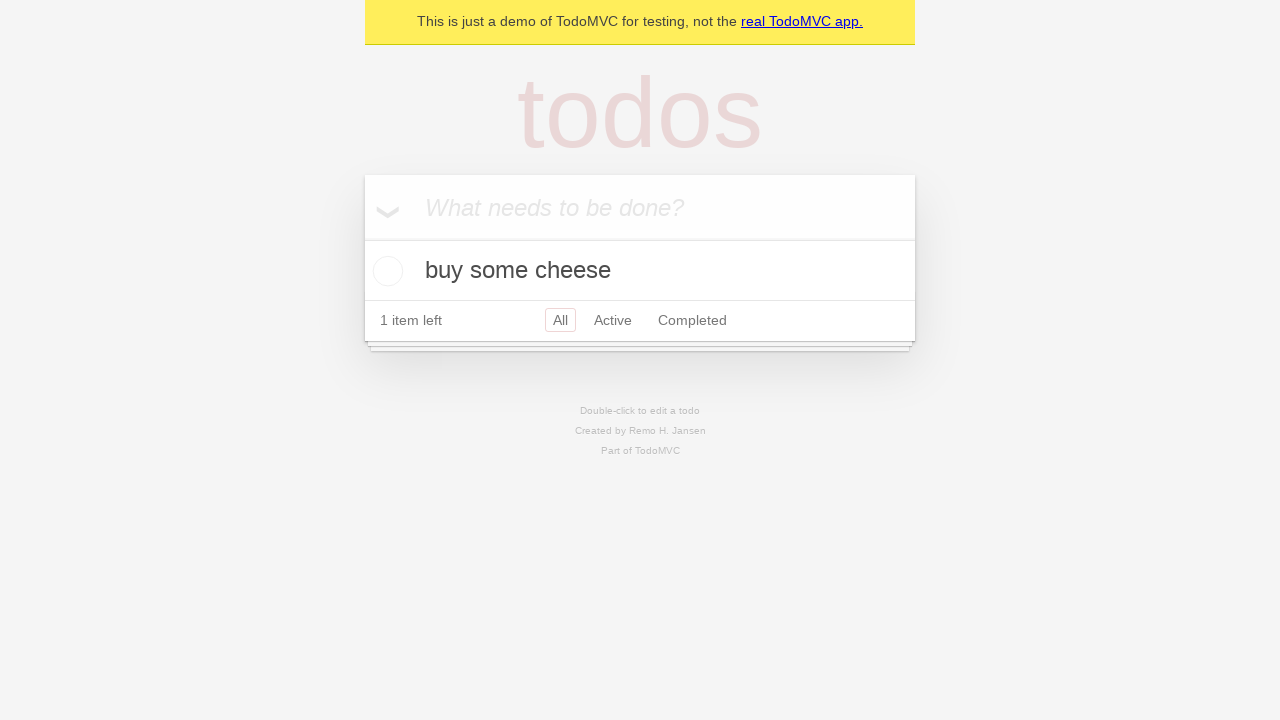

Filled todo input with 'feed the cat' on internal:attr=[placeholder="What needs to be done?"i]
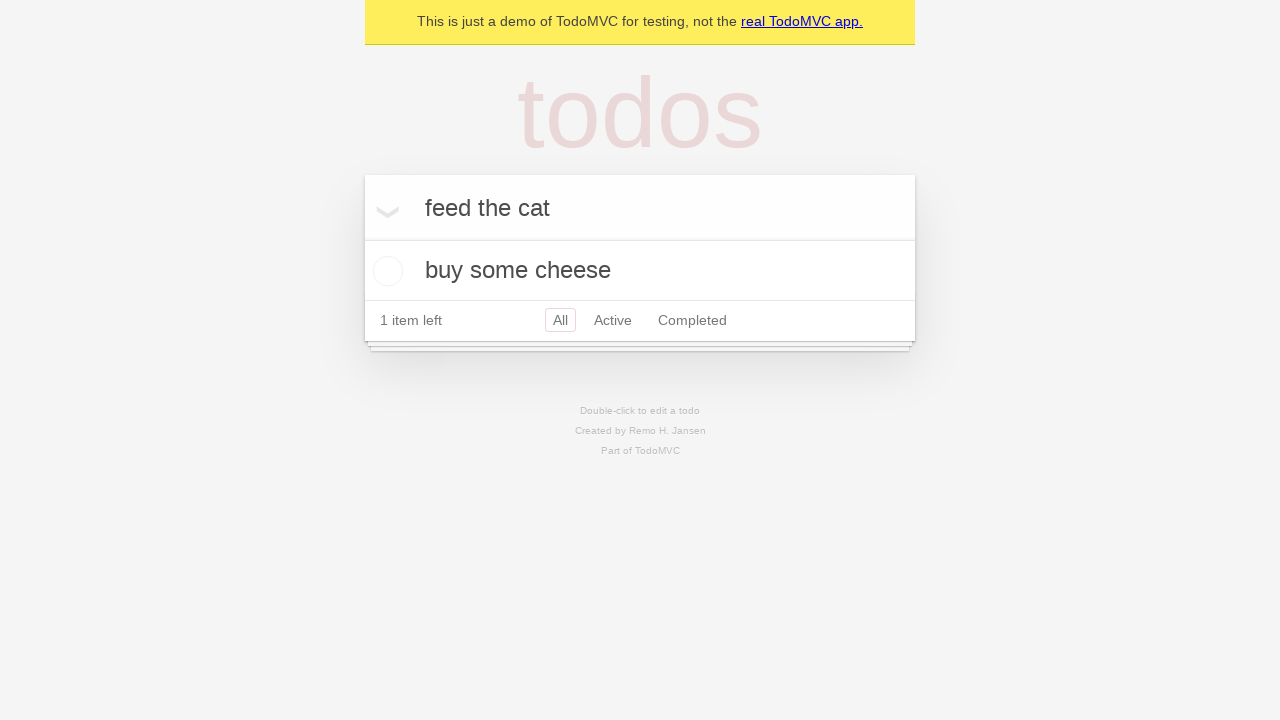

Pressed Enter to create second todo item on internal:attr=[placeholder="What needs to be done?"i]
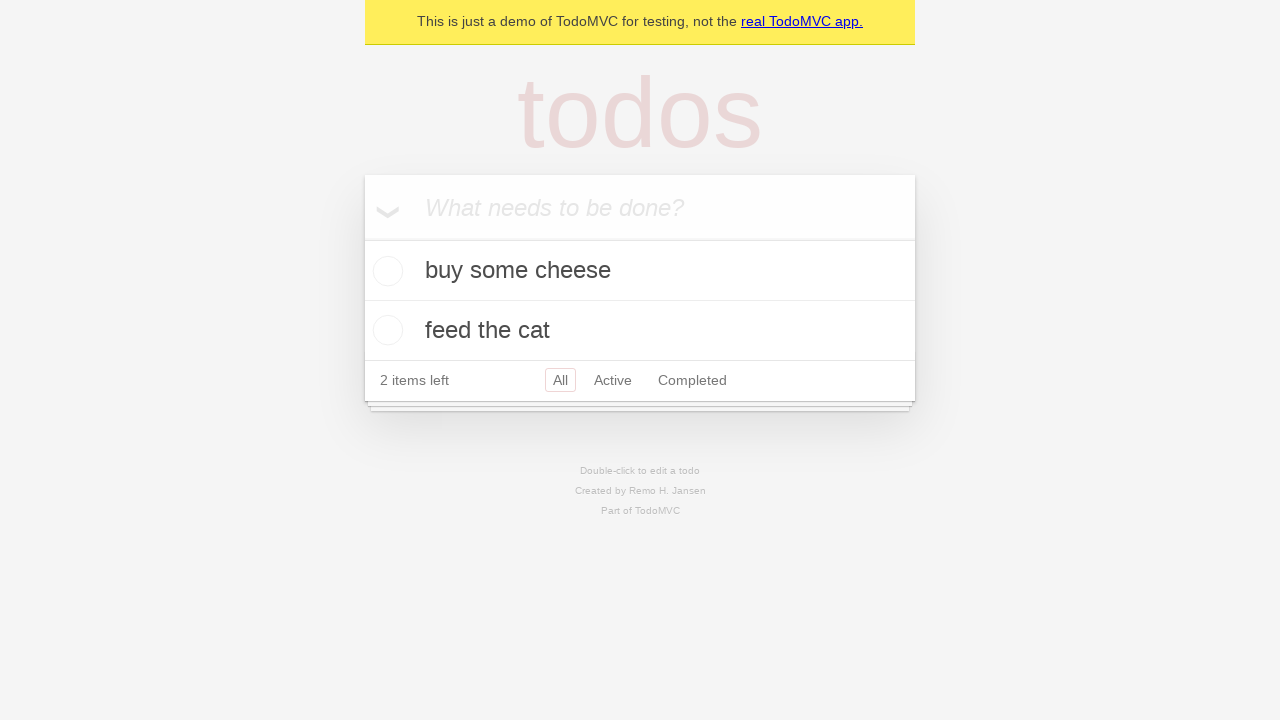

Checked the first todo item 'buy some cheese' at (385, 271) on internal:testid=[data-testid="todo-item"s] >> nth=0 >> internal:role=checkbox
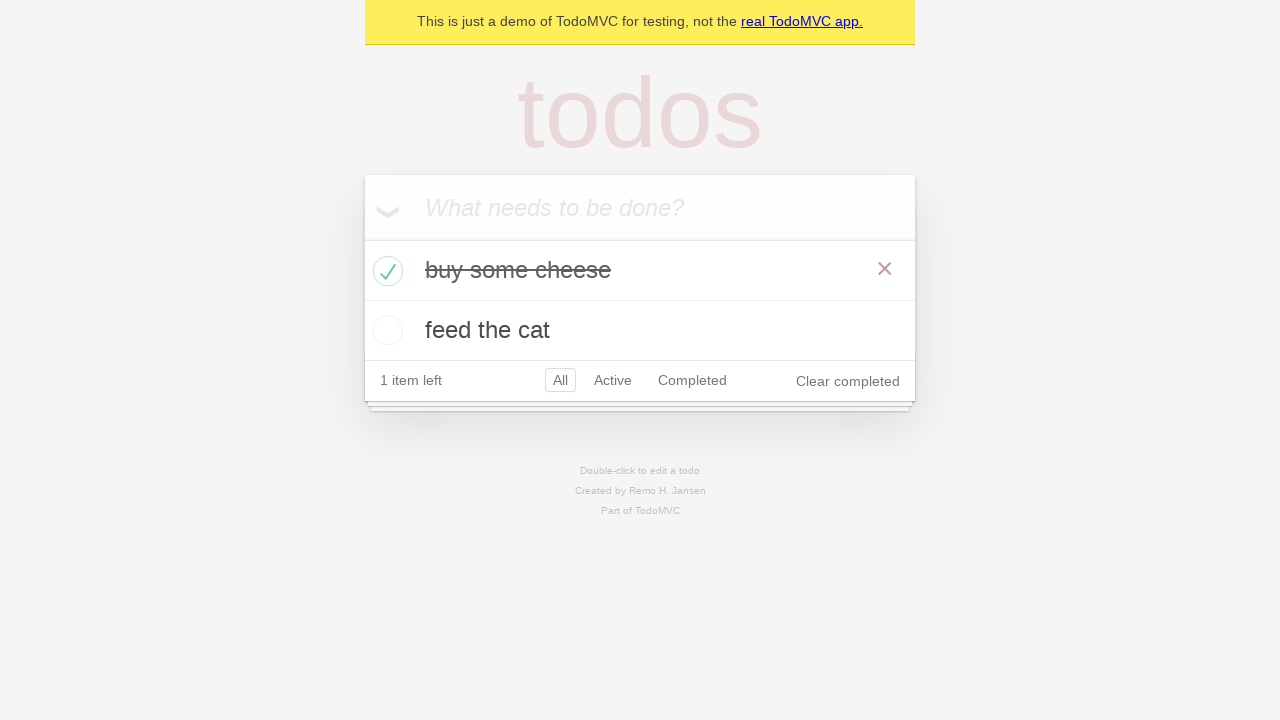

Reloaded the page to test data persistence
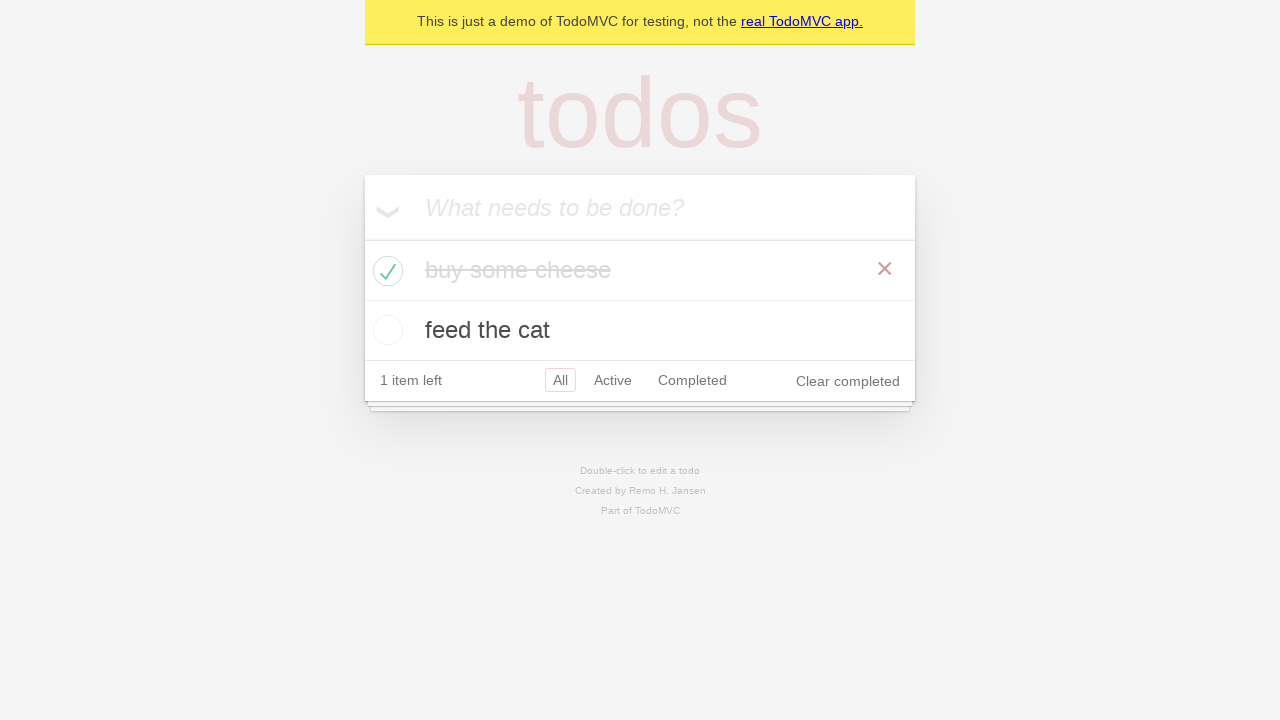

Todo items loaded after page reload, confirming data persistence
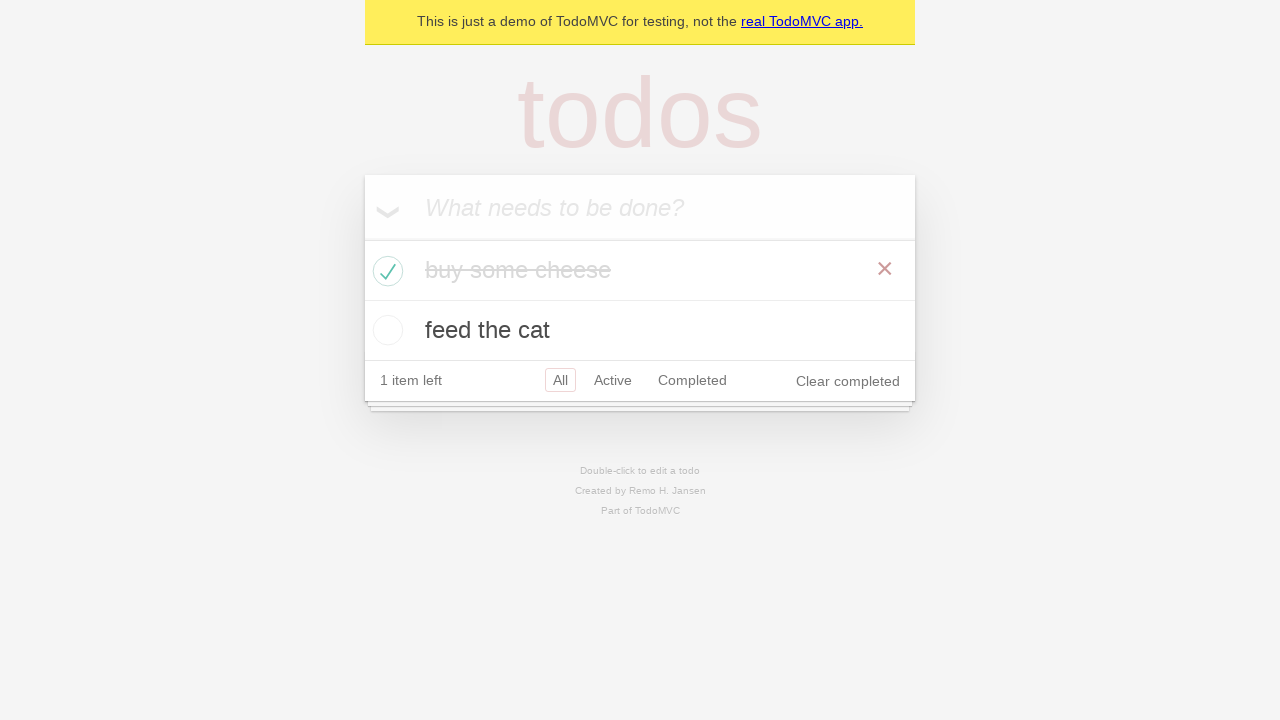

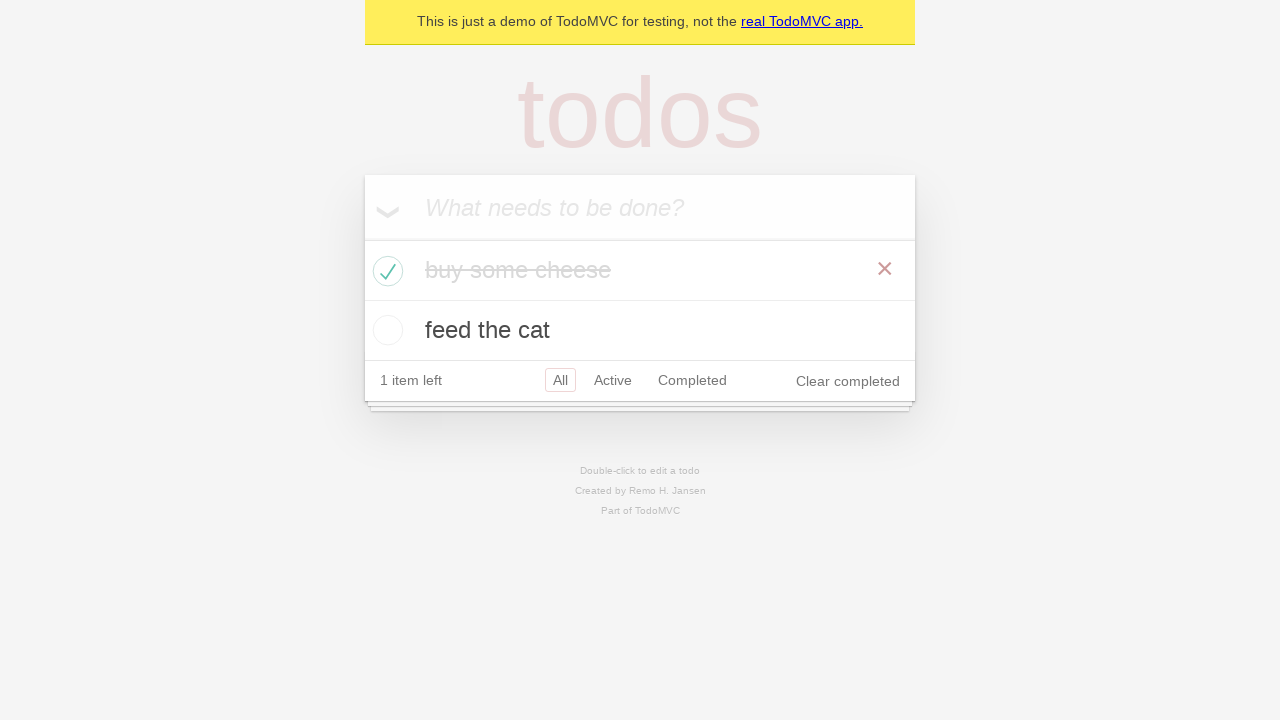